Tests the bank manager functionality by adding a new customer with first name, last name, and post code, then verifies the customer was added by searching for them in the customer list.

Starting URL: https://www.globalsqa.com/angularJs-protractor/BankingProject/#/login

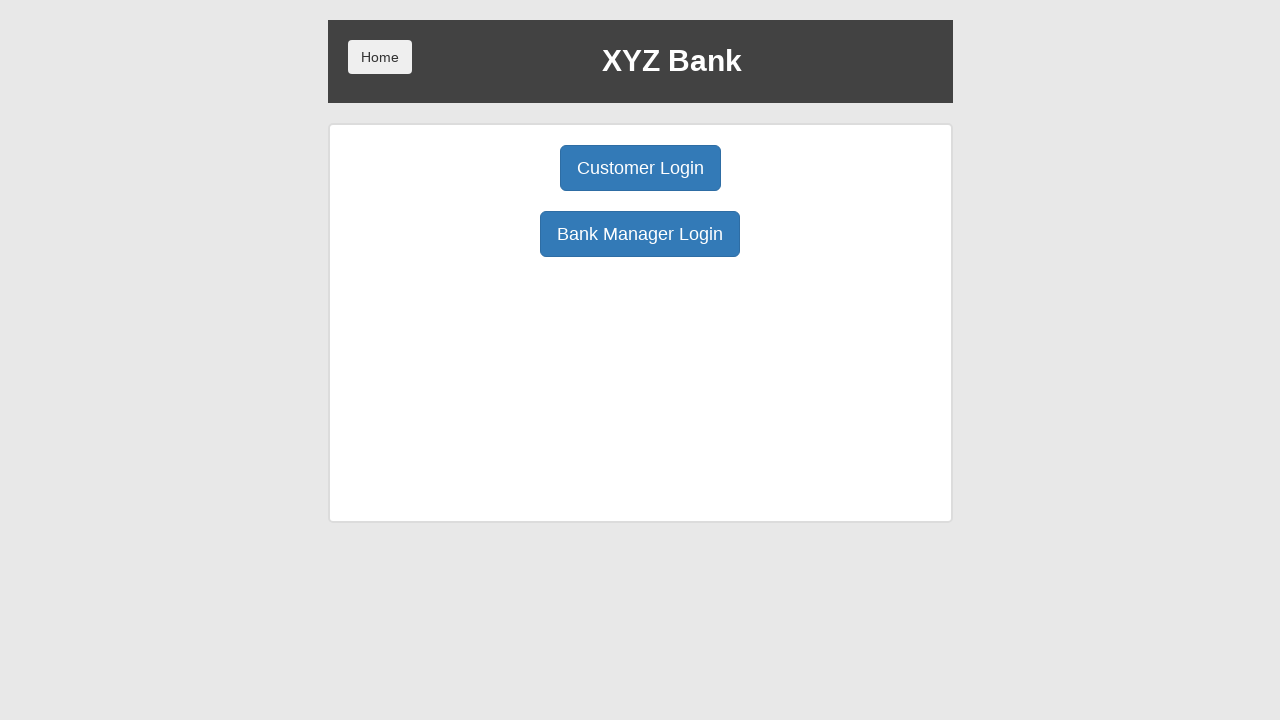

Clicked on Bank Manager Login button at (640, 234) on xpath=//*[contains(text(),'Manager')]
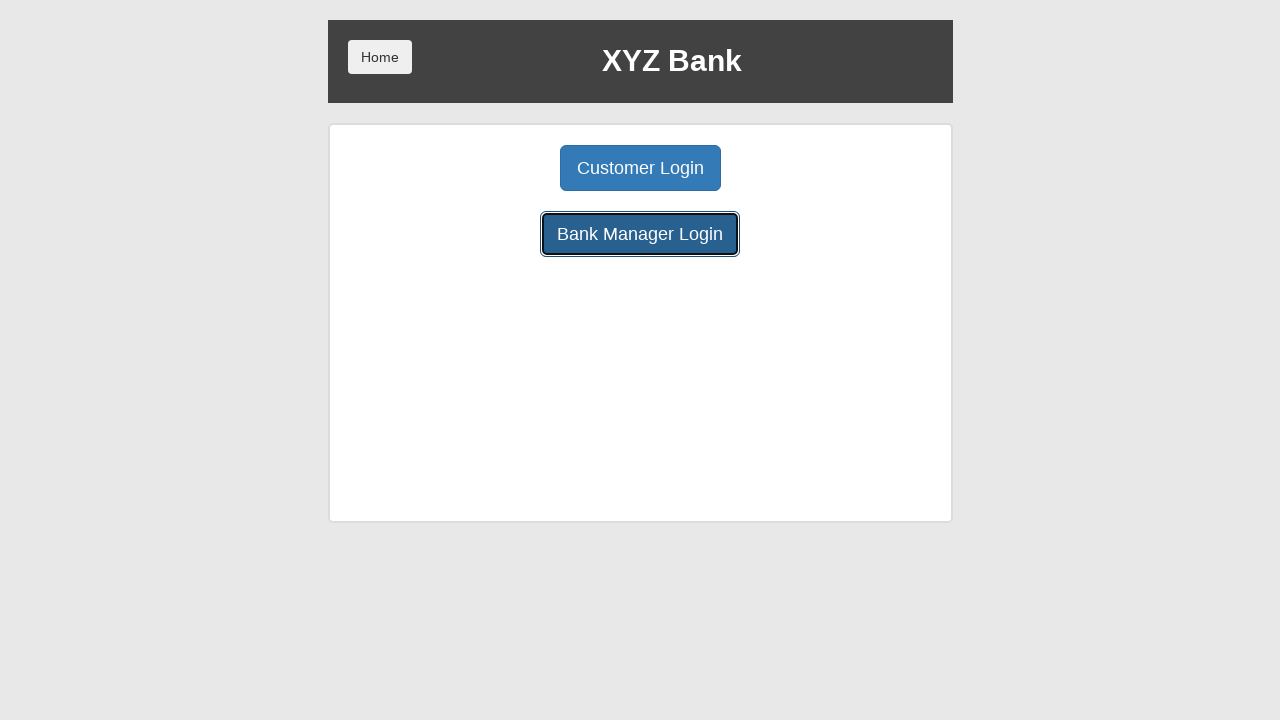

Clicked on Add Customer tab at (502, 168) on button:has-text('Add Customer')
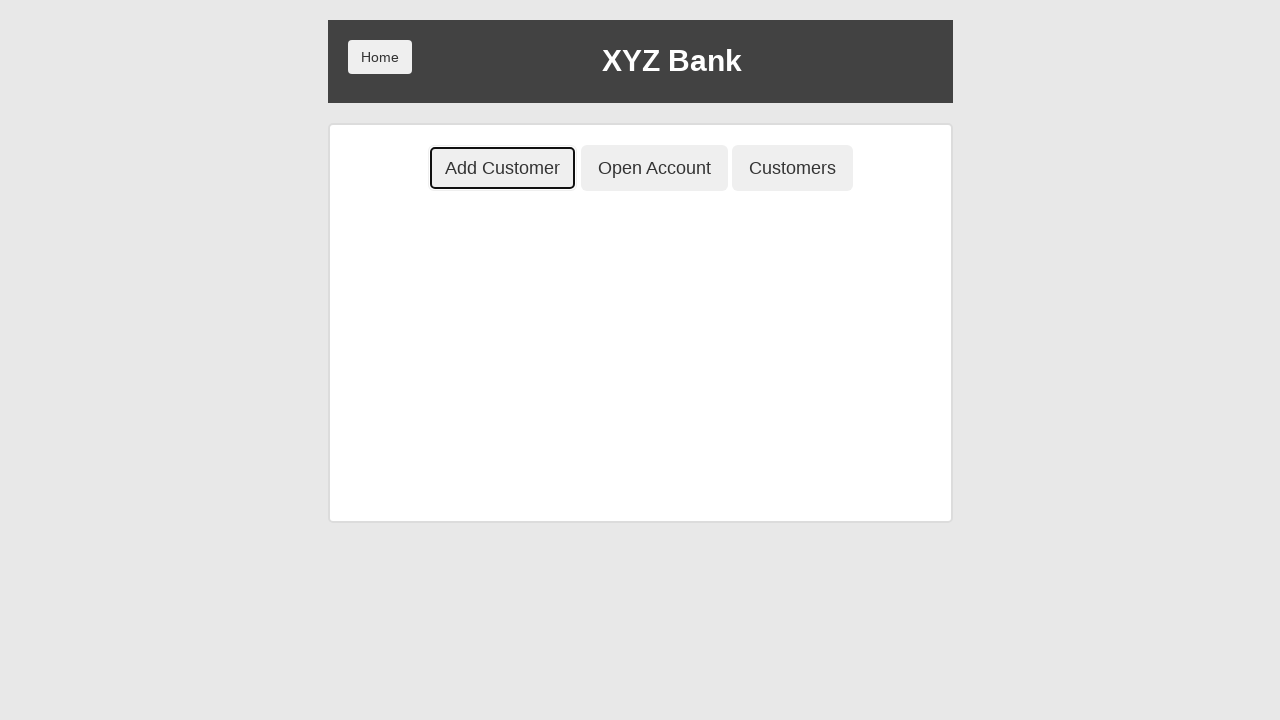

Filled in first name 'Marcus' on input[ng-model='fName']
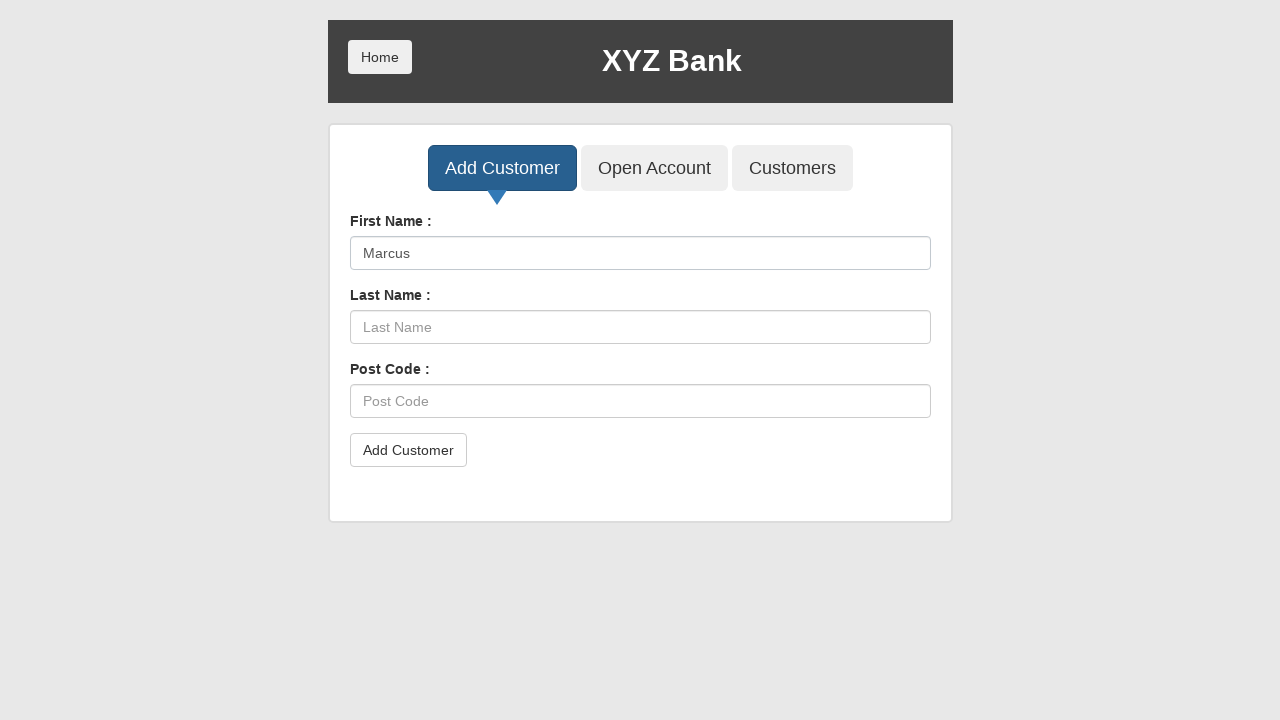

Filled in last name 'Rodriguez' on input[ng-model='lName']
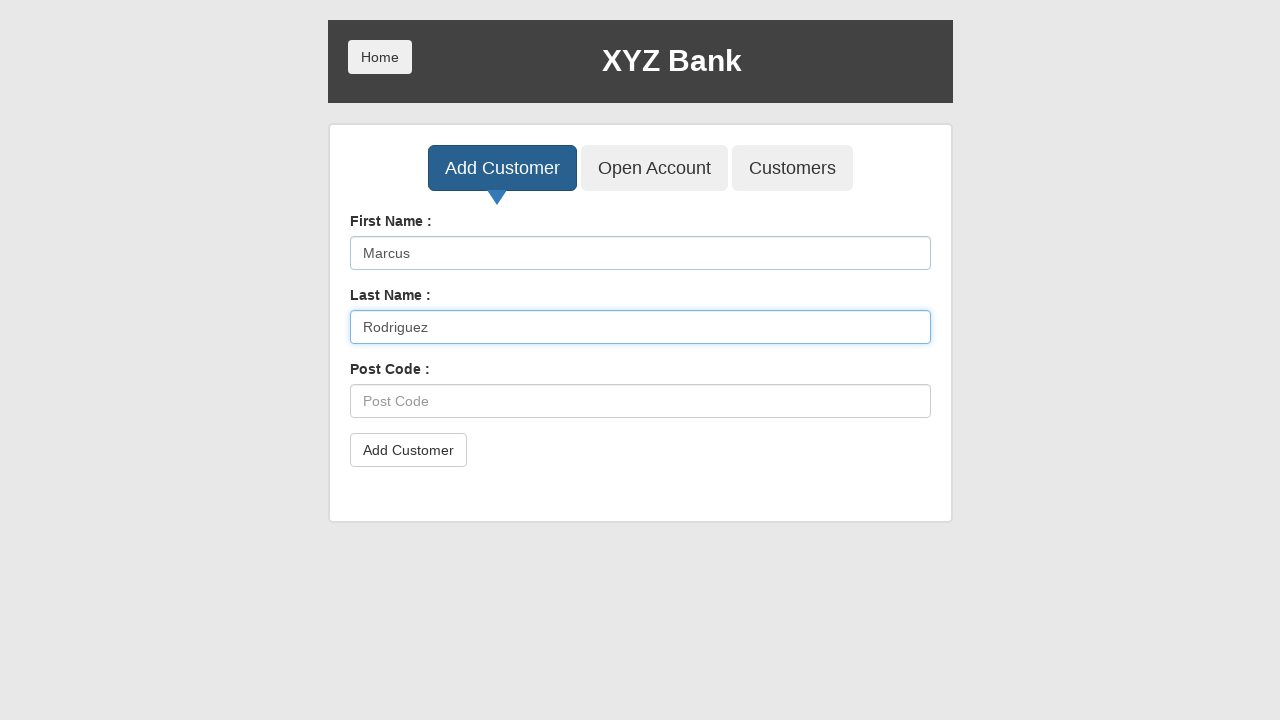

Filled in post code 'W12845' on input[ng-model='postCd']
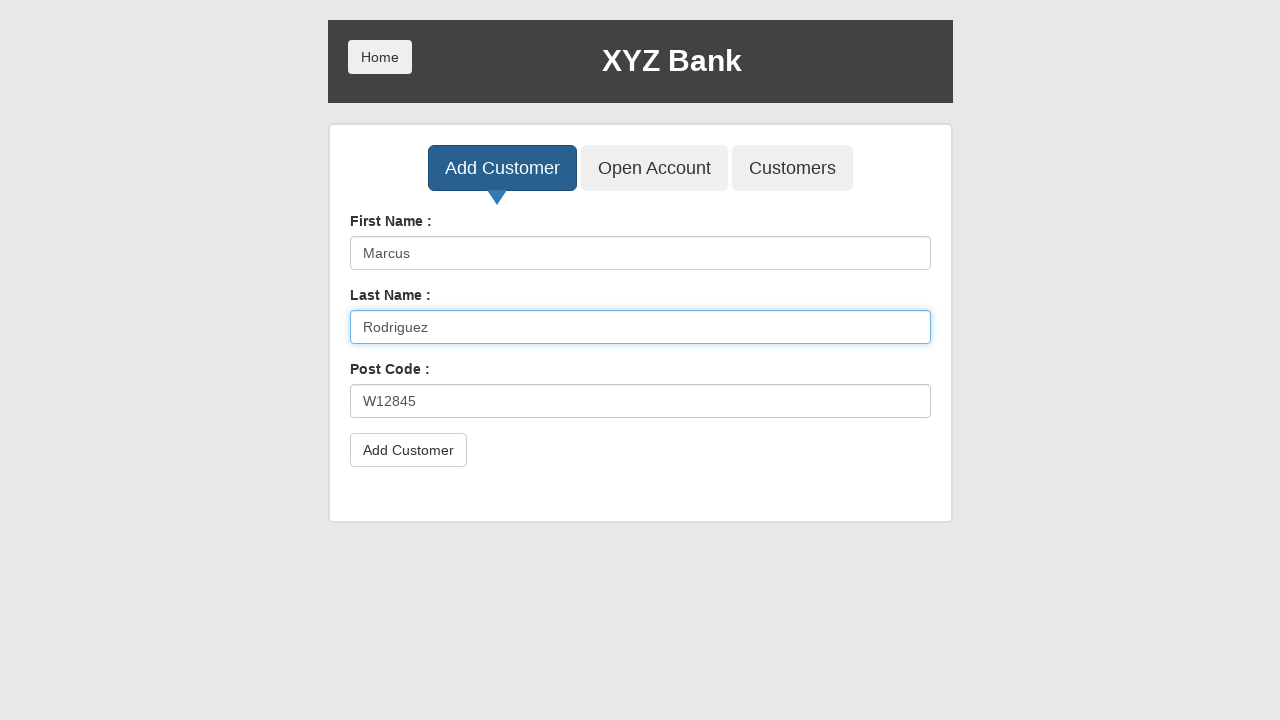

Clicked Add Customer submit button at (408, 450) on button[type='submit']:has-text('Add Customer')
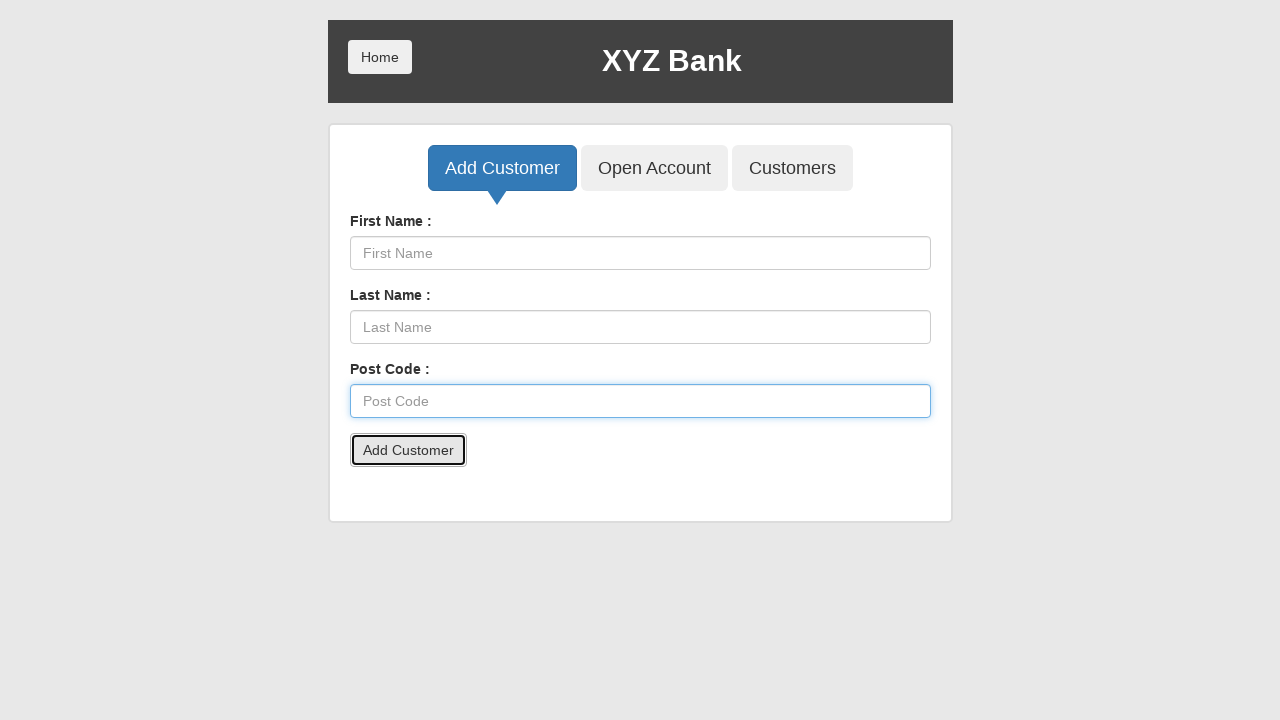

Alert dialog accepted
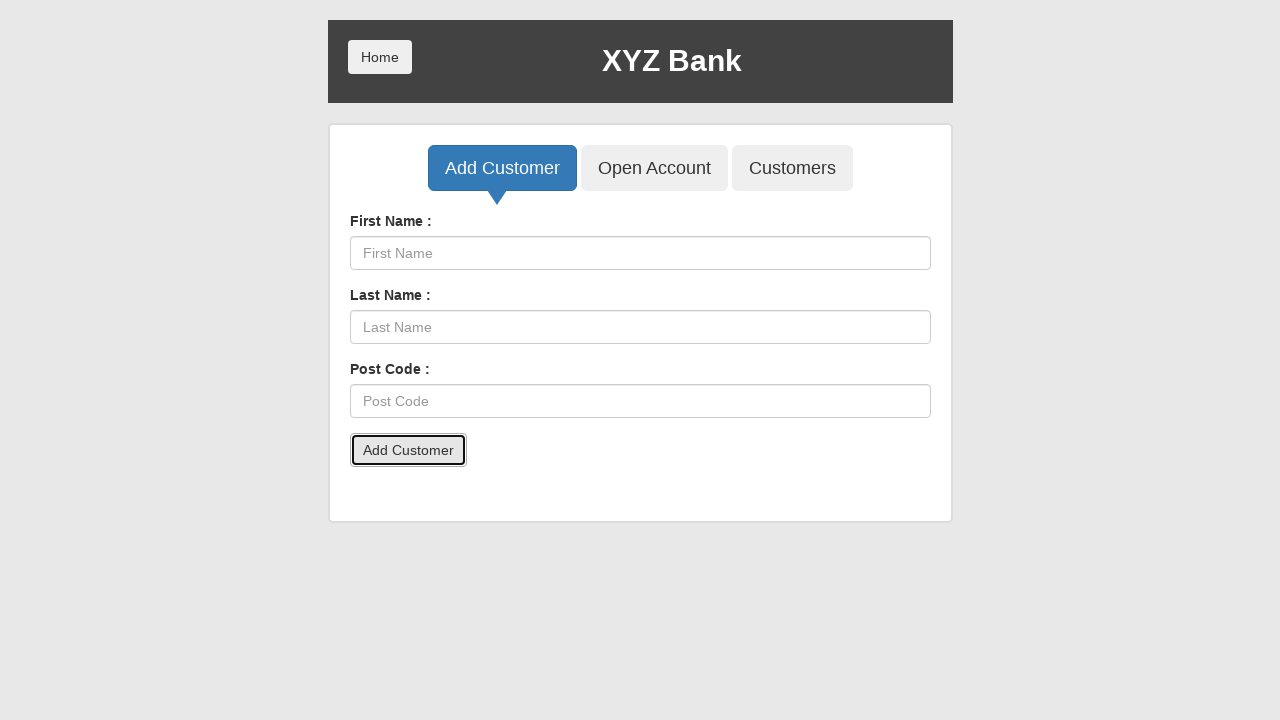

Waited 500ms for dialog to complete
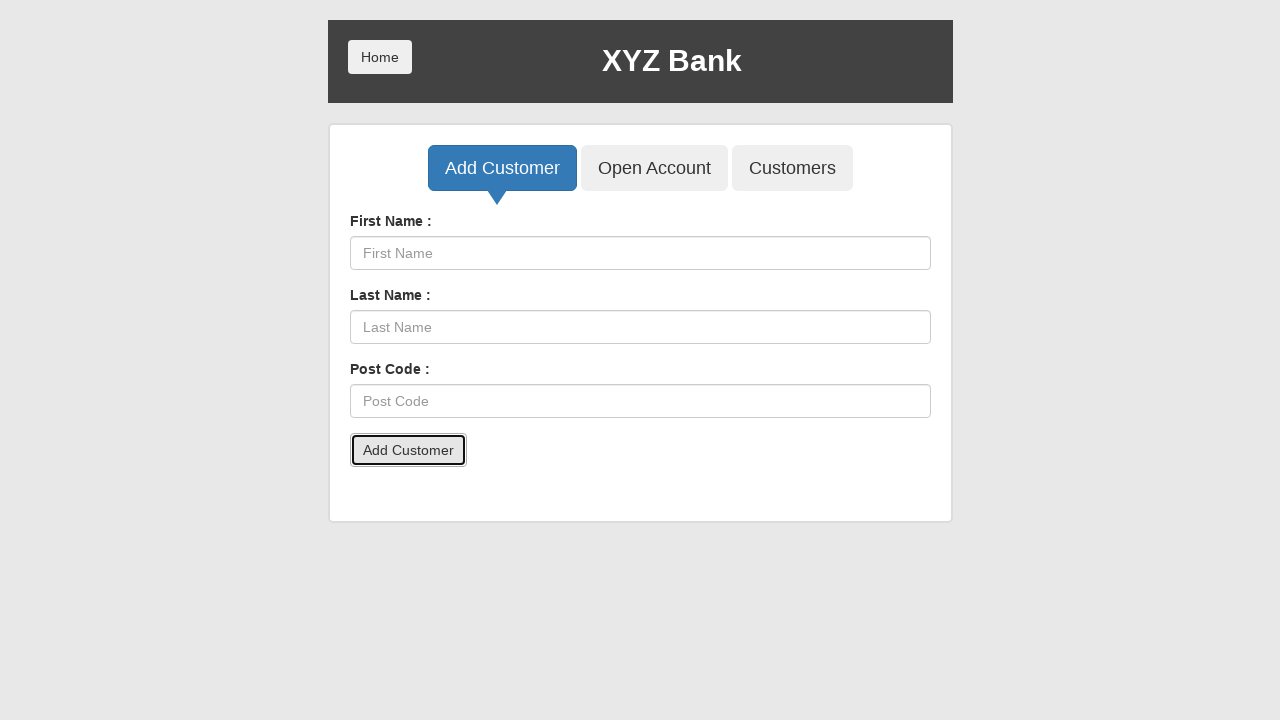

Clicked on Home button at (380, 57) on button:has-text('Home')
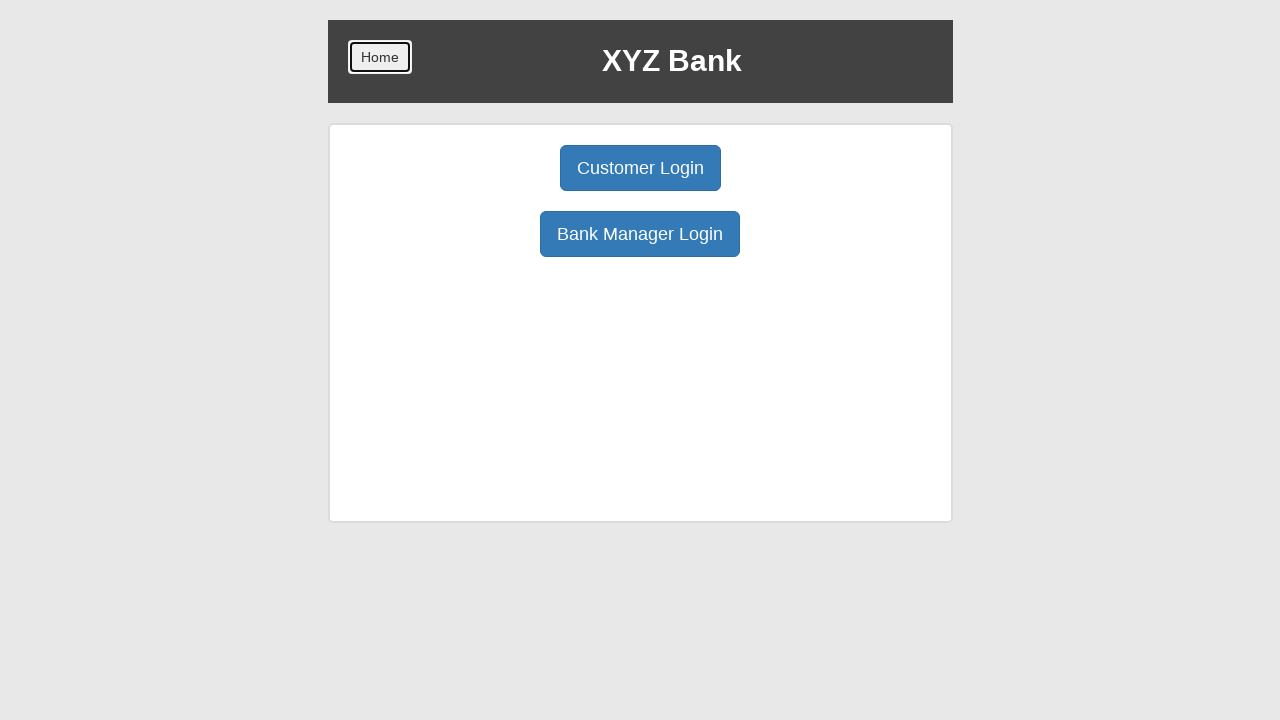

Clicked on Bank Manager Login button again at (640, 234) on xpath=//*[contains(text(),'Manager')]
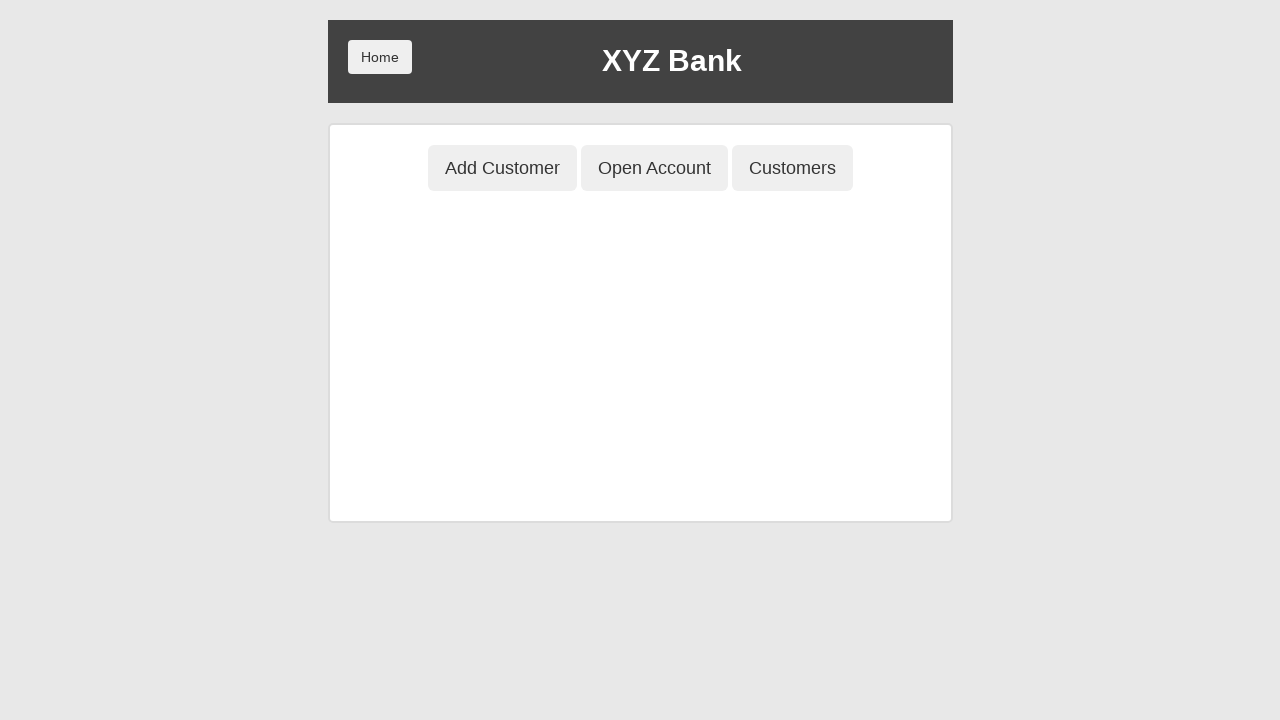

Clicked on Customers tab to view all customers at (792, 168) on button:has-text('Customers')
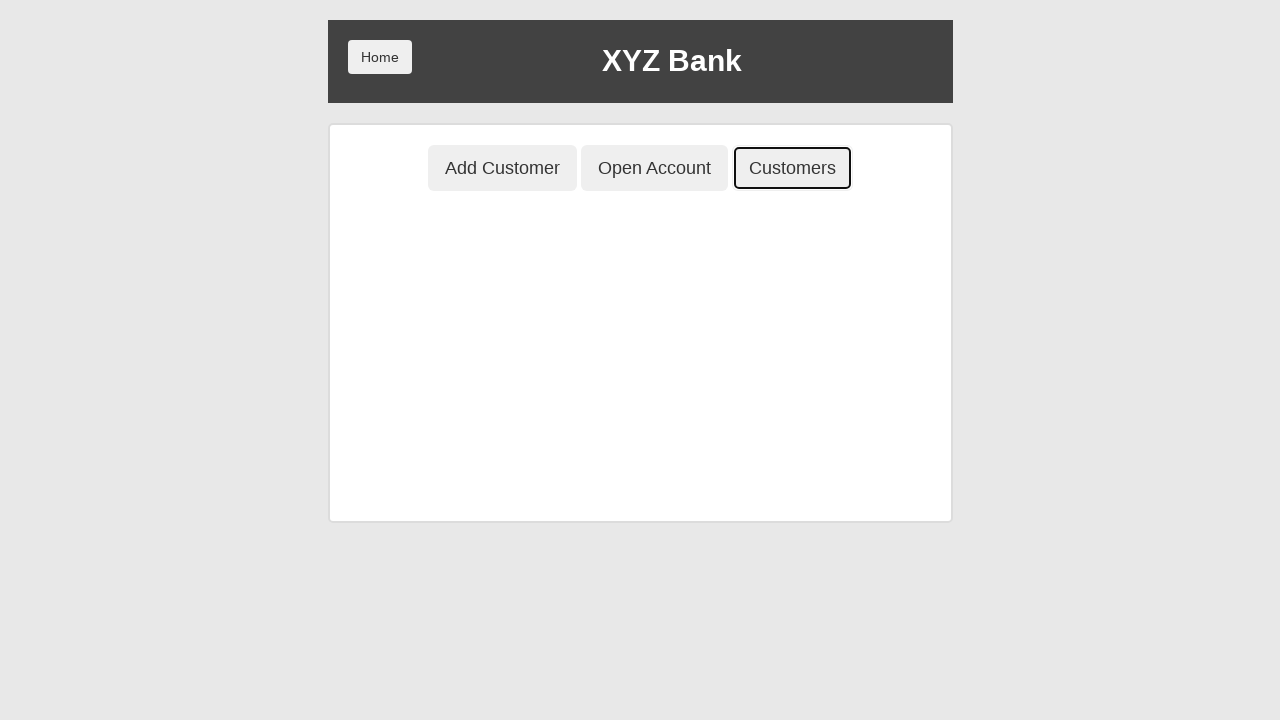

Filled in search field with 'Marcus' to find the newly added customer on input[ng-model='searchCustomer']
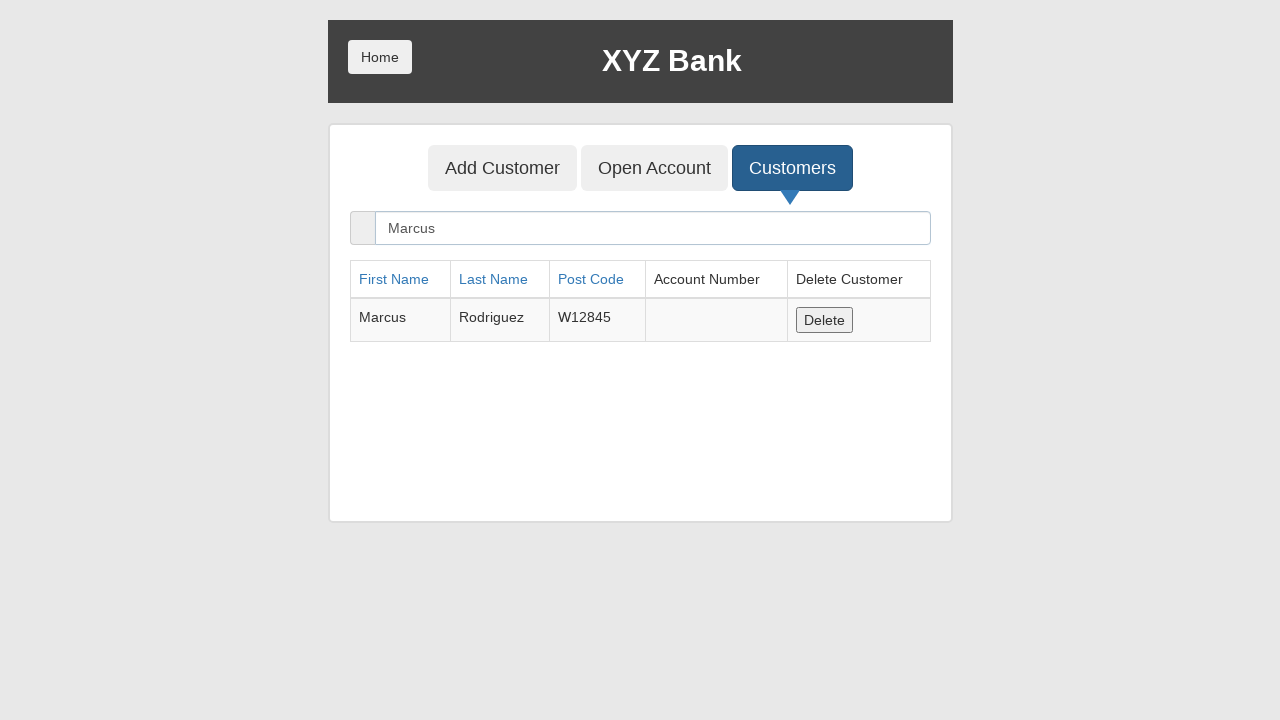

Search results table loaded, customer 'Marcus Rodriguez' verified in customer list
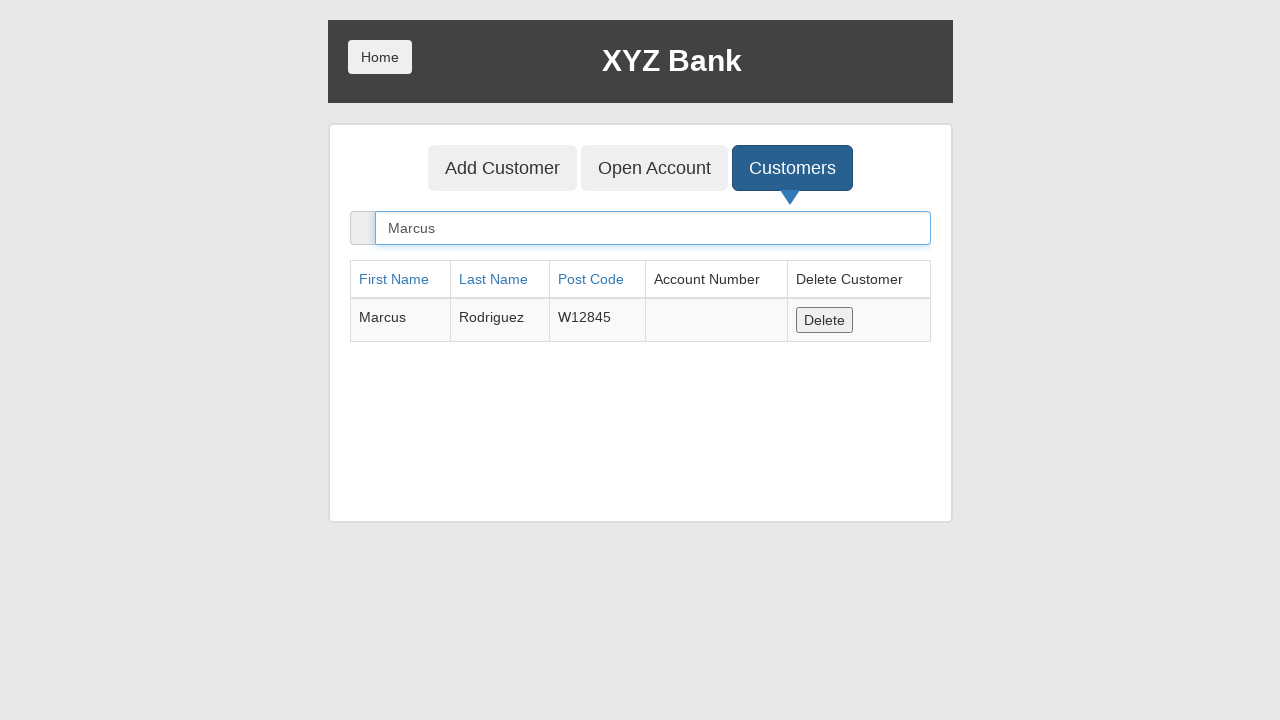

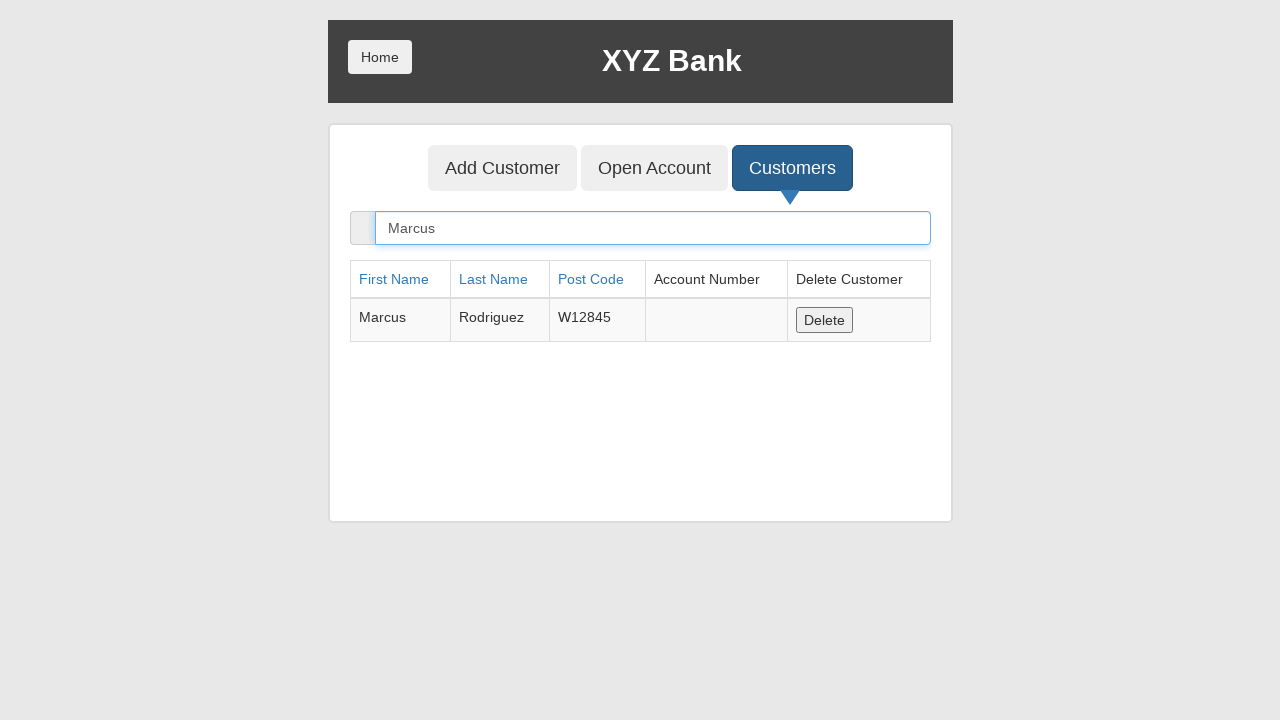